Tests multiple-select dropdown functionality within an iframe by selecting multiple months and verifying the selections

Starting URL: http://multiple-select.wenzhixin.net.cn/examples#basic.html

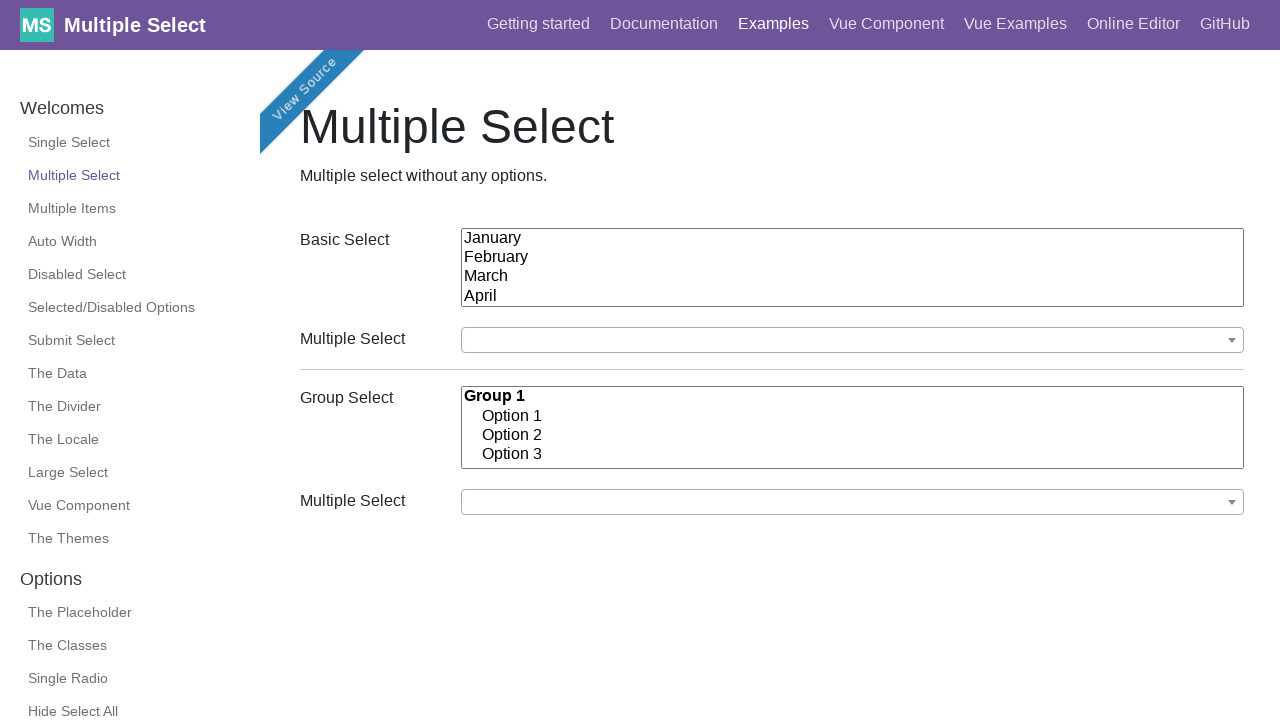

Located iframe containing multiple-select dropdown example
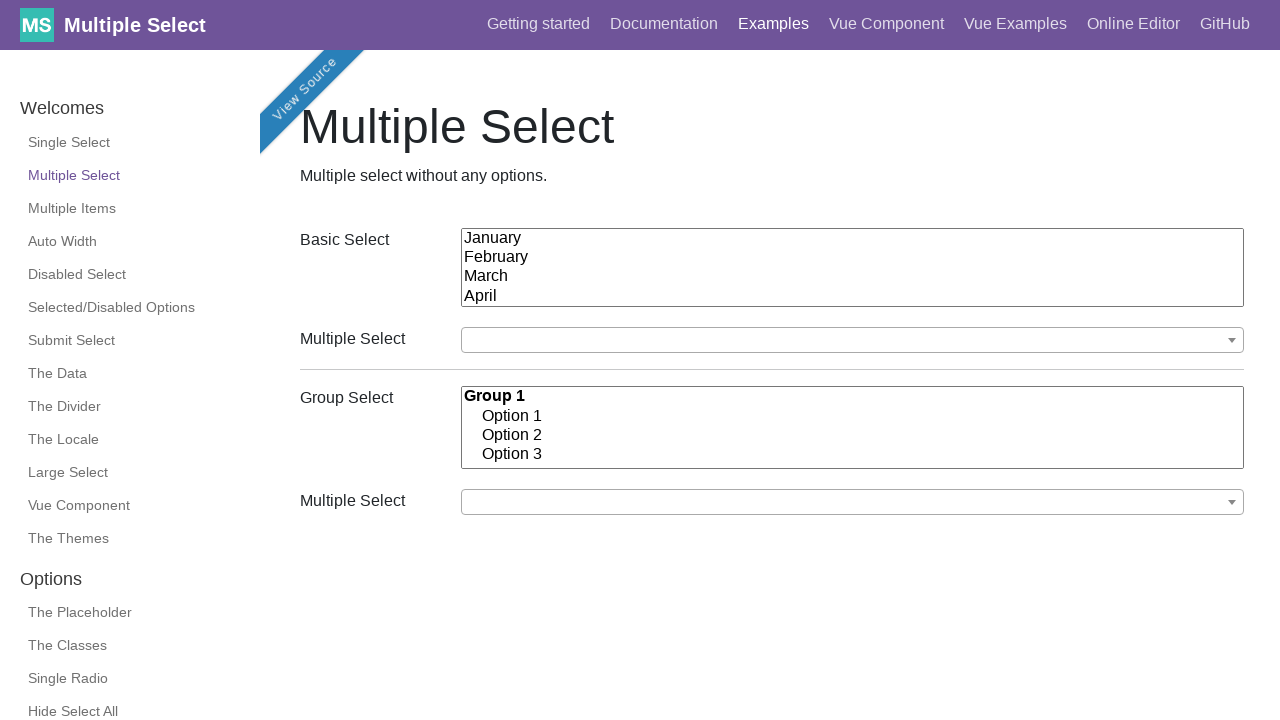

Clicked dropdown button to open multiple-select menu at (853, 340) on iframe >> internal:control=enter-frame >> xpath=//div[@id='example']/div/div[2]/
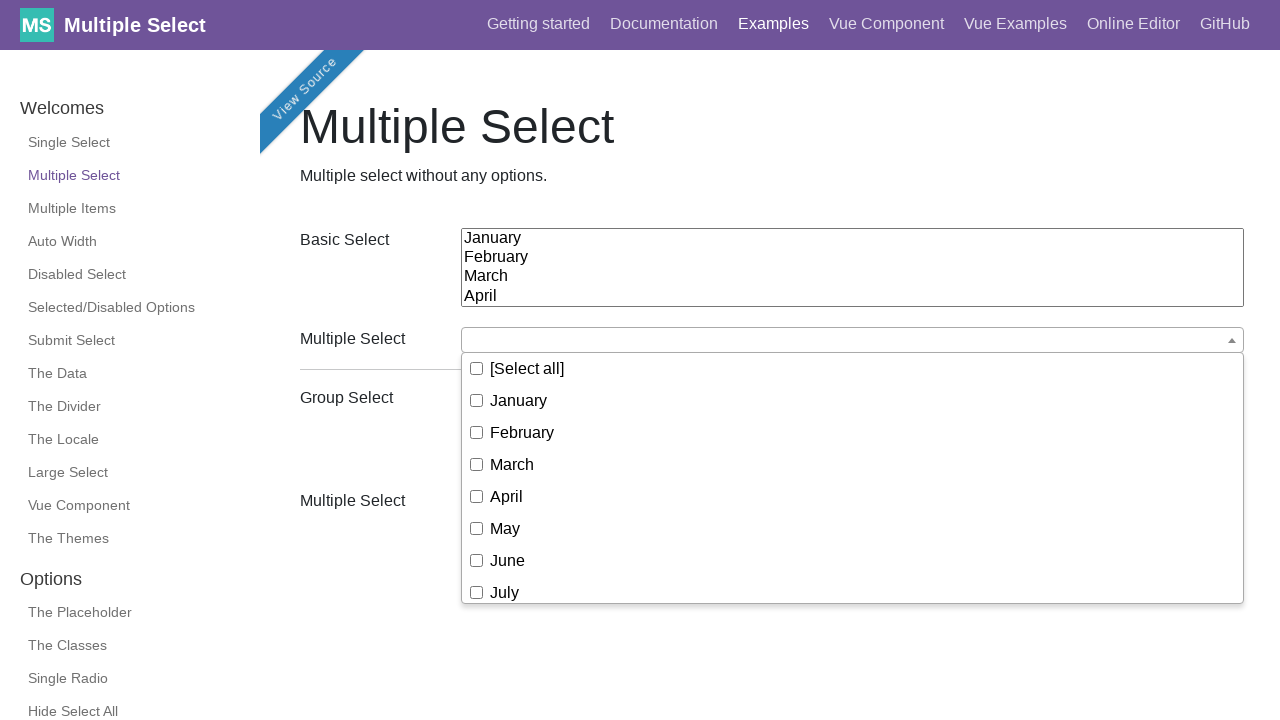

Waited 1000ms for dropdown menu to fully open
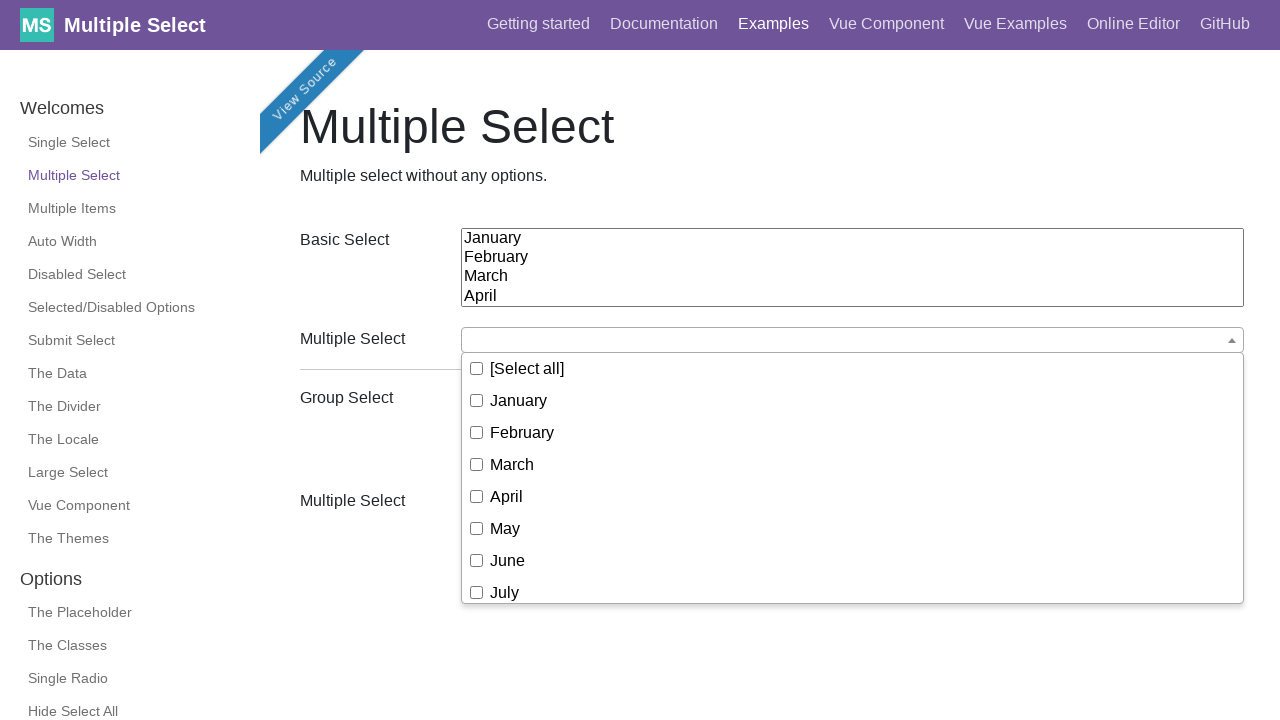

Selected month 'January' from dropdown at (519, 400) on iframe >> internal:control=enter-frame >> //div[@id='example']/div/div[2]//ul//l
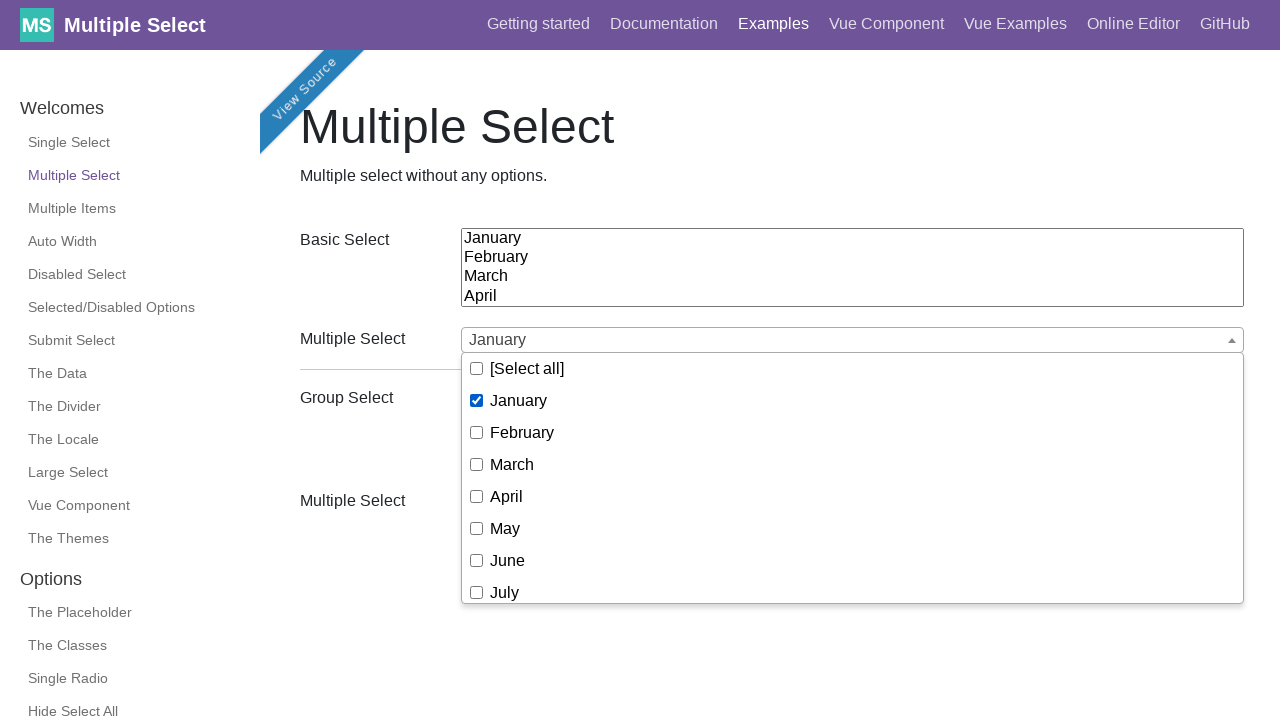

Waited 500ms after selecting 'January'
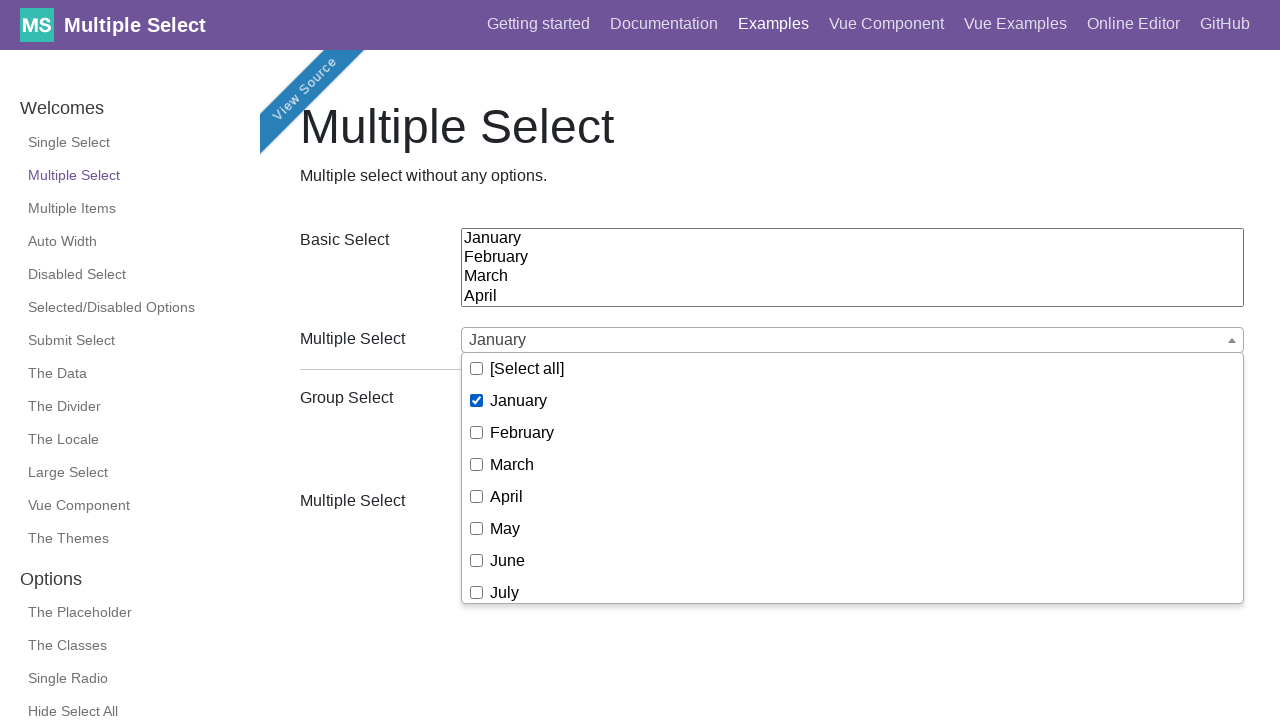

Selected month 'April' from dropdown at (507, 496) on iframe >> internal:control=enter-frame >> //div[@id='example']/div/div[2]//ul//l
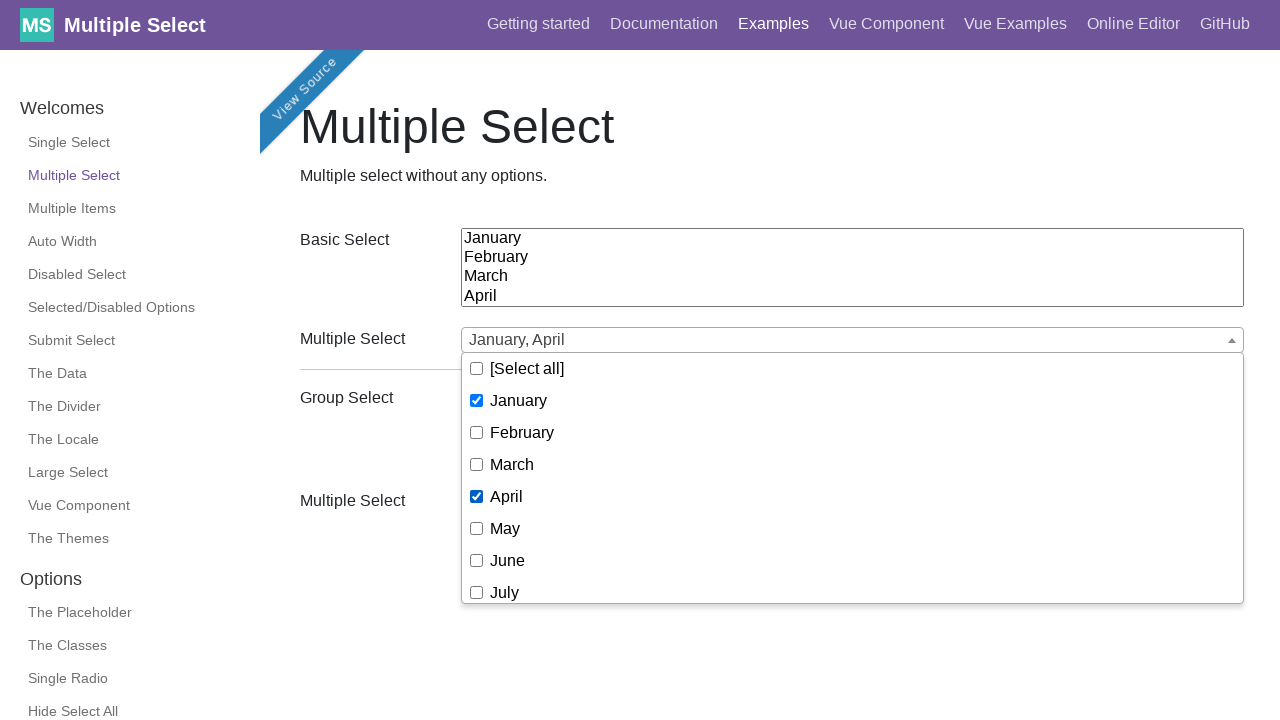

Waited 500ms after selecting 'April'
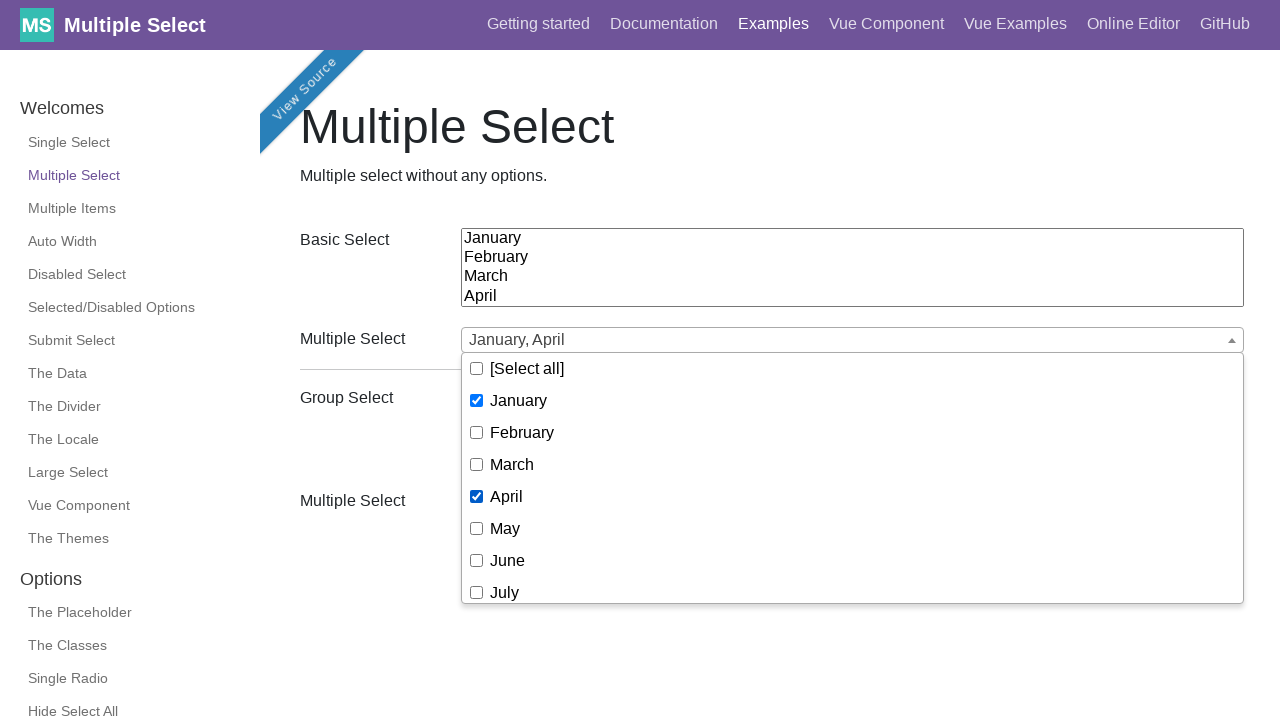

Selected month 'May' from dropdown at (505, 528) on iframe >> internal:control=enter-frame >> //div[@id='example']/div/div[2]//ul//l
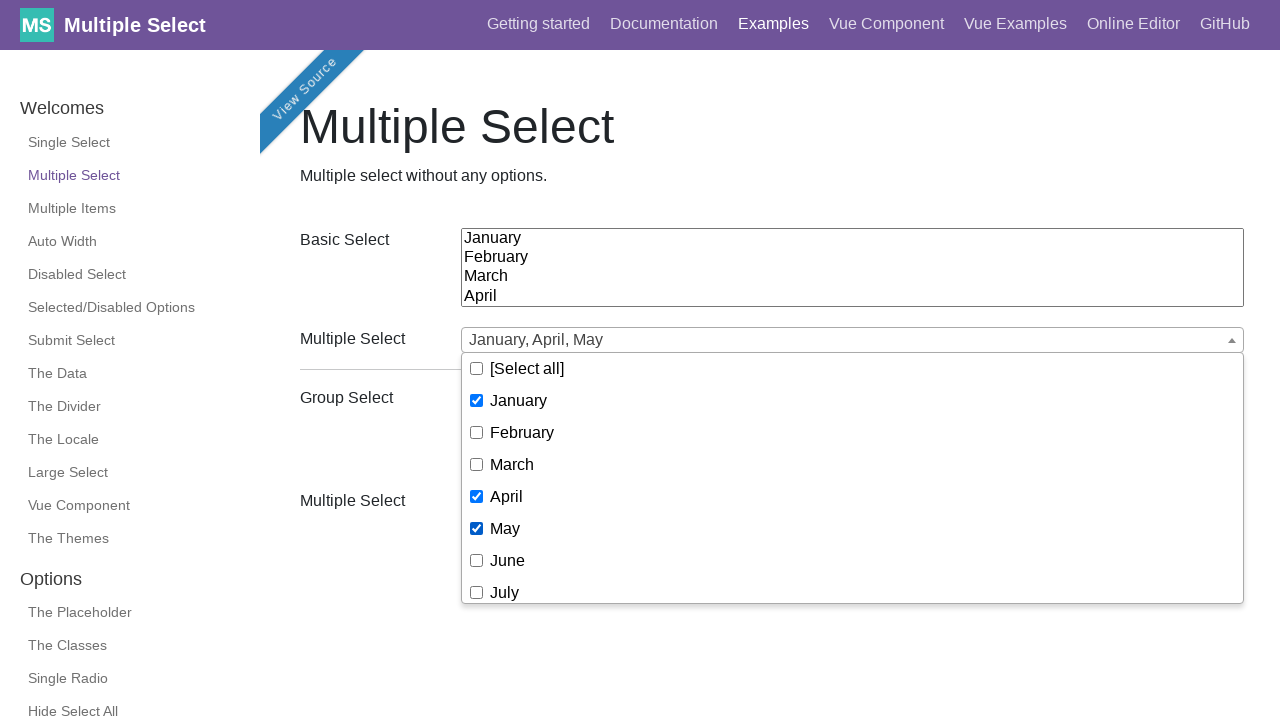

Waited 500ms after selecting 'May'
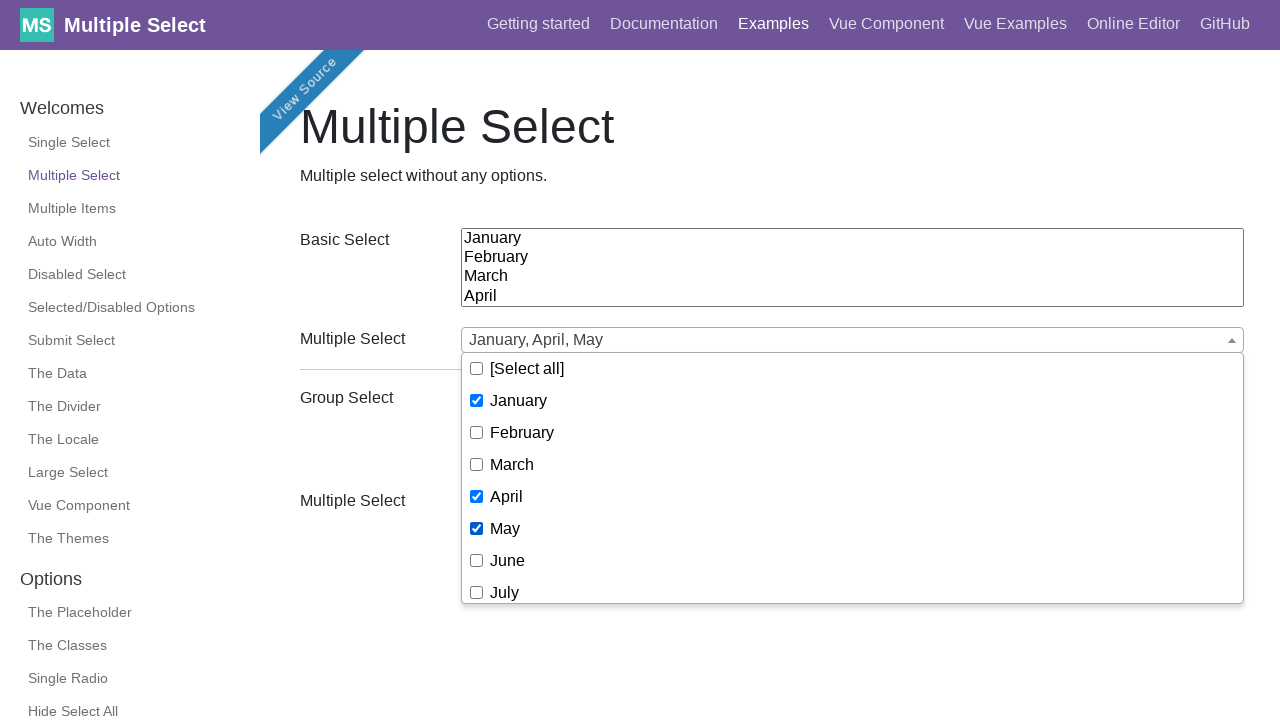

Selected month 'June' from dropdown at (508, 560) on iframe >> internal:control=enter-frame >> //div[@id='example']/div/div[2]//ul//l
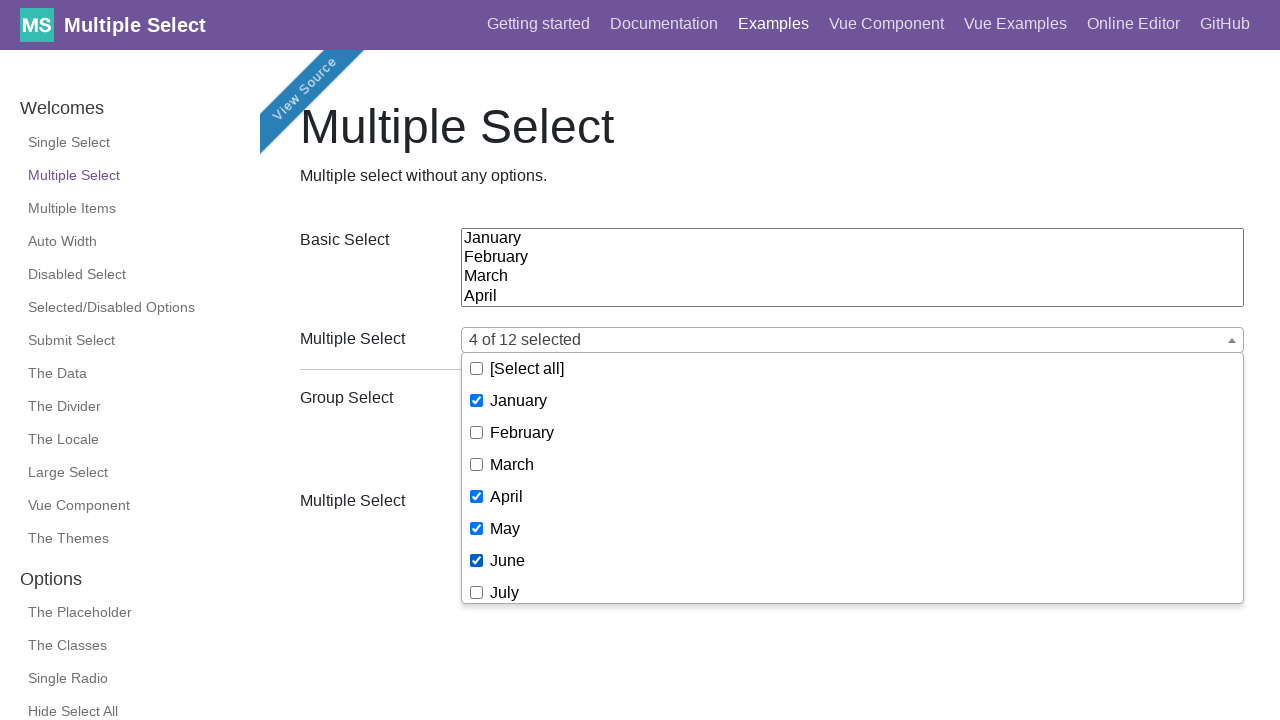

Waited 500ms after selecting 'June'
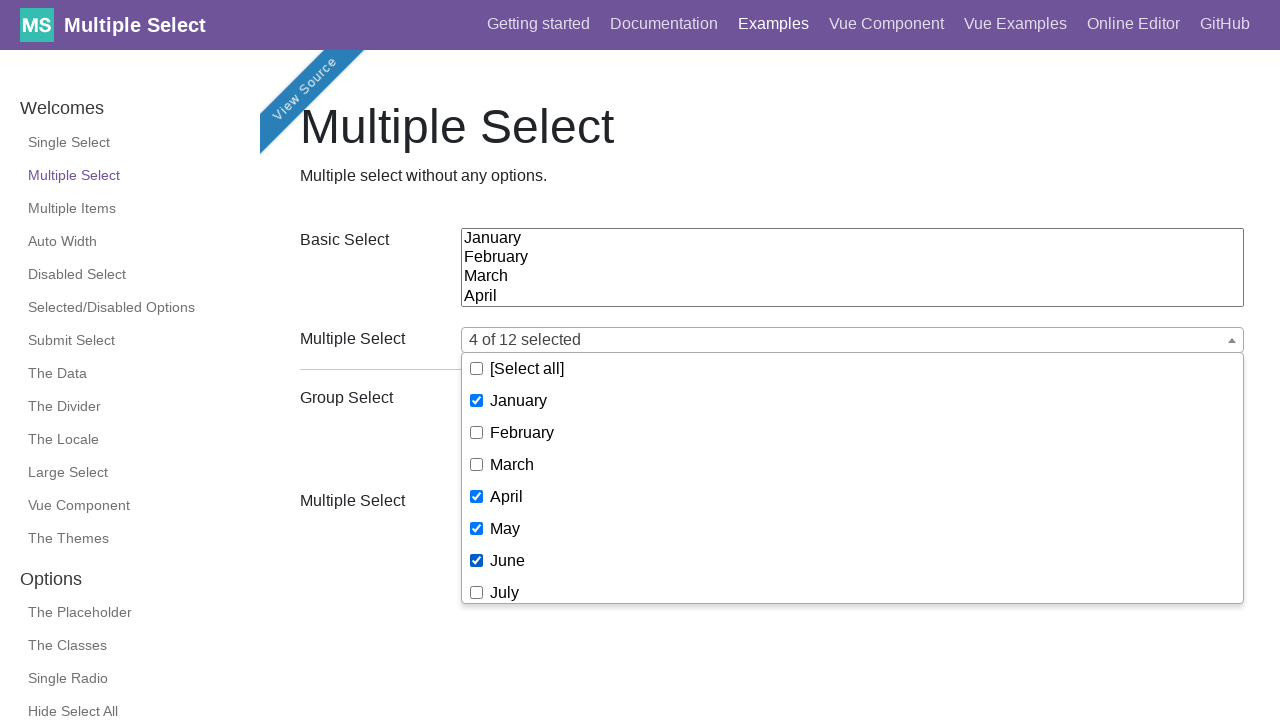

Selected month 'July' from dropdown at (505, 592) on iframe >> internal:control=enter-frame >> //div[@id='example']/div/div[2]//ul//l
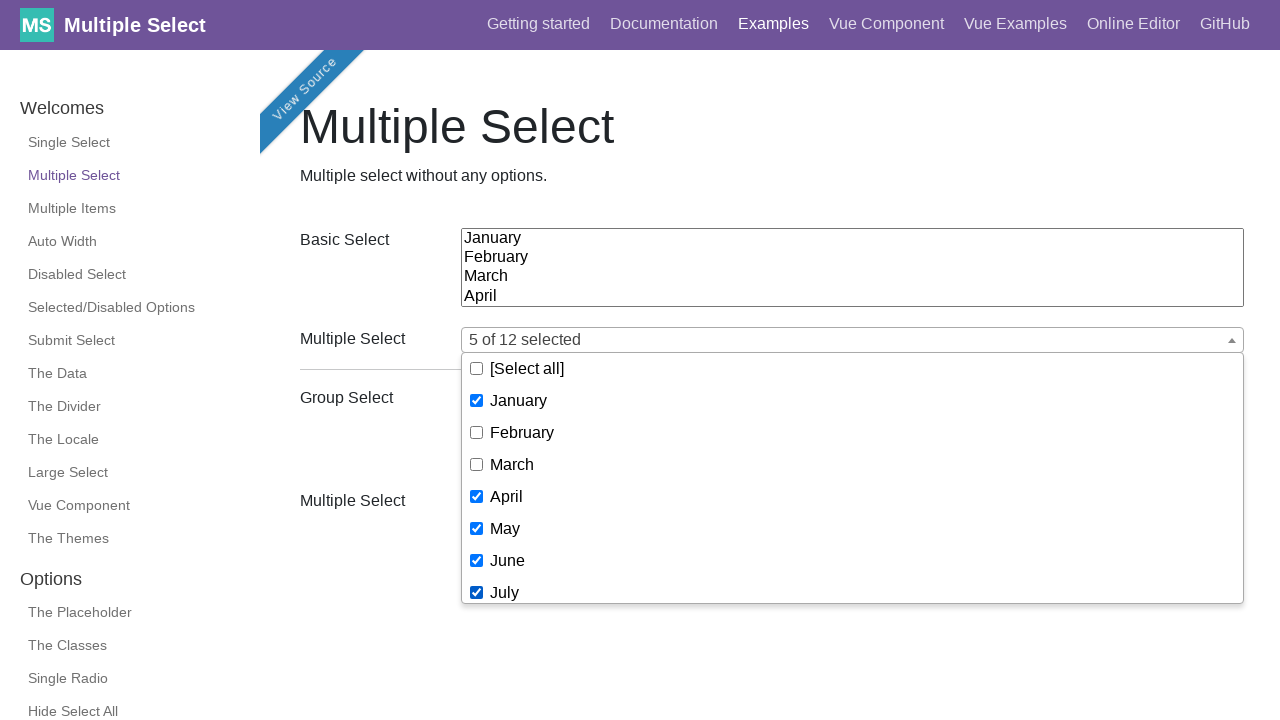

Waited 500ms after selecting 'July'
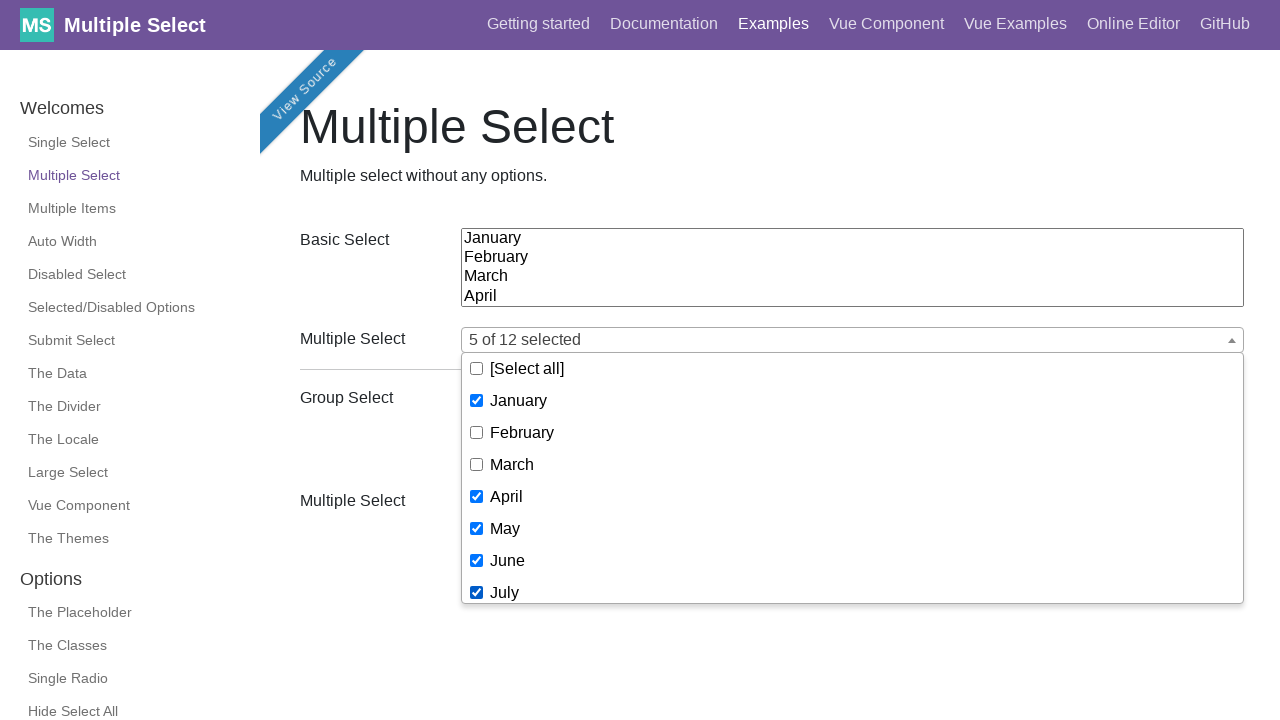

Retrieved button text to verify selections
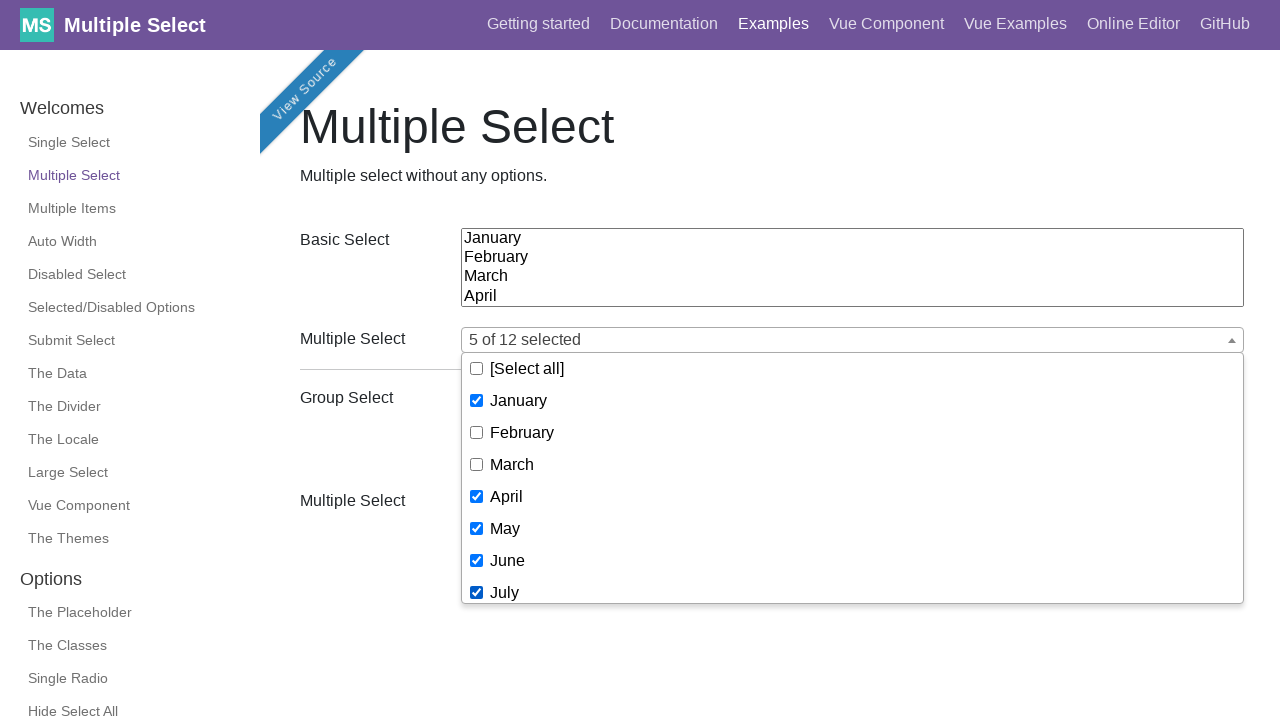

Verified that button text indicates selected months
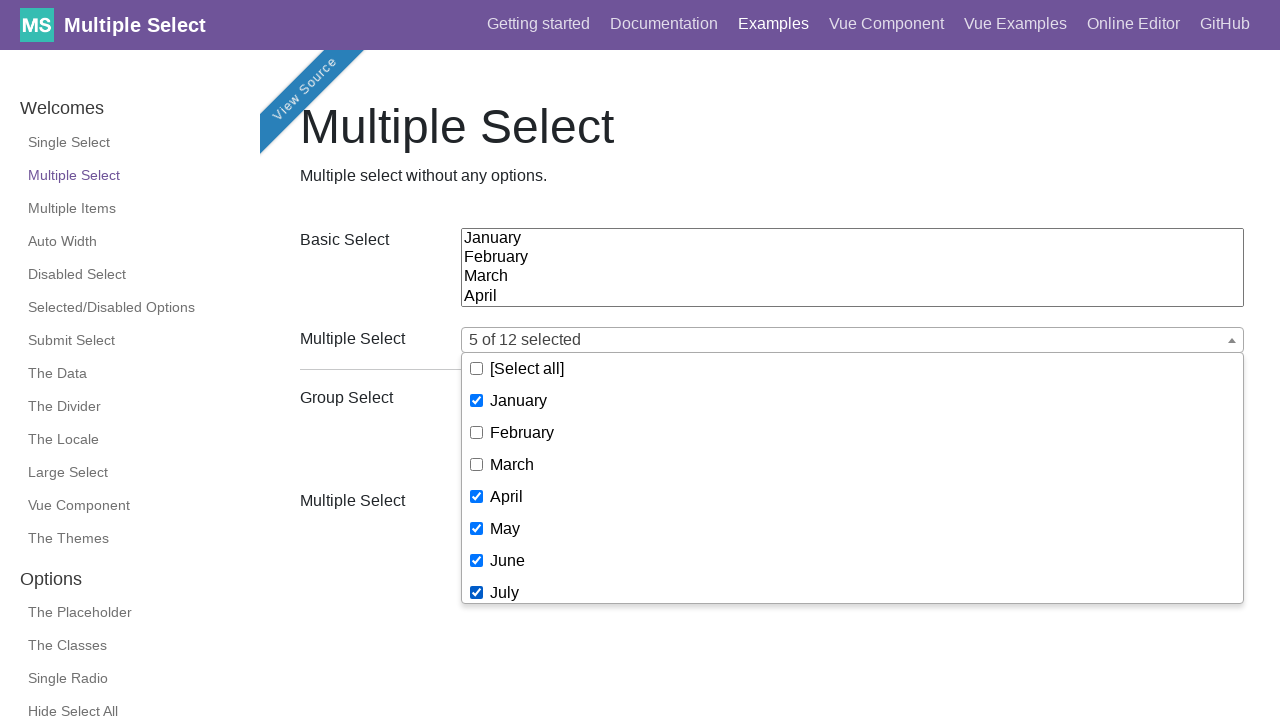

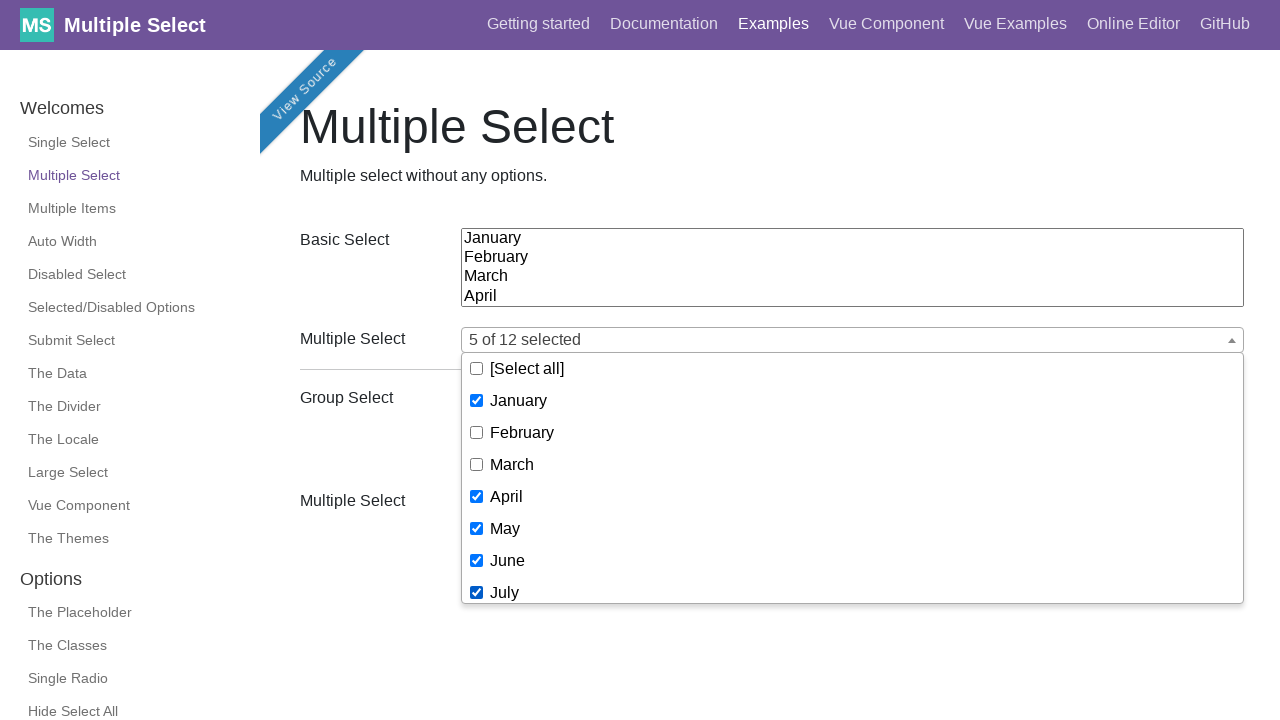